Tests radio button group by selecting a specific option and verifying selection state

Starting URL: https://antoniotrindade.com.br/treinoautomacao/elementsweb.html

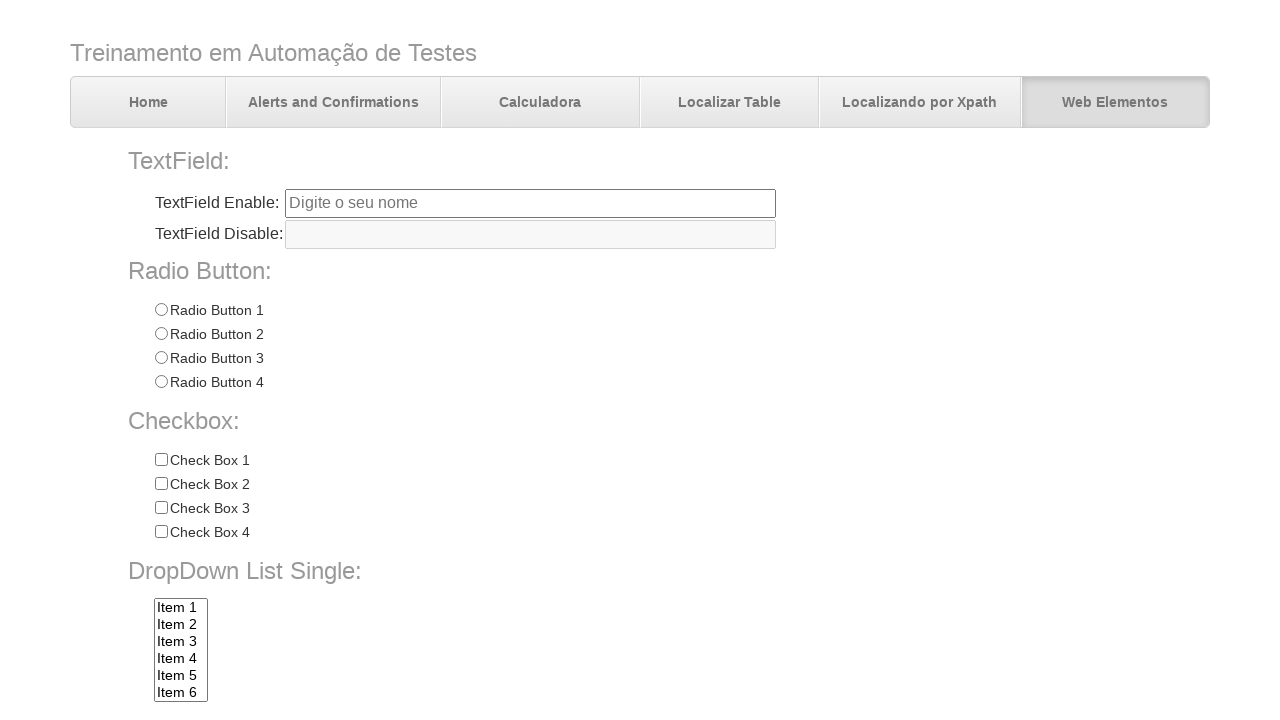

Clicked Radio 3 option in radio group at (161, 358) on input[name='radioGroup1'][value='Radio 3']
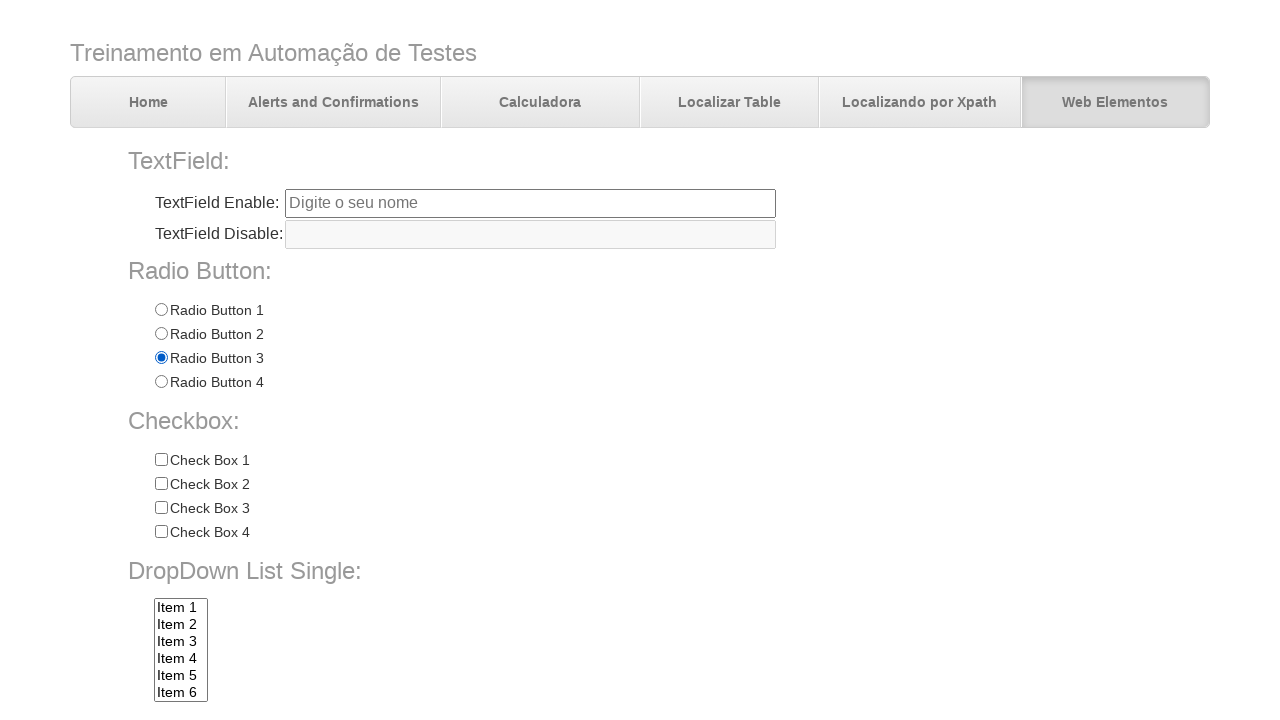

Verified Radio 1 is not selected
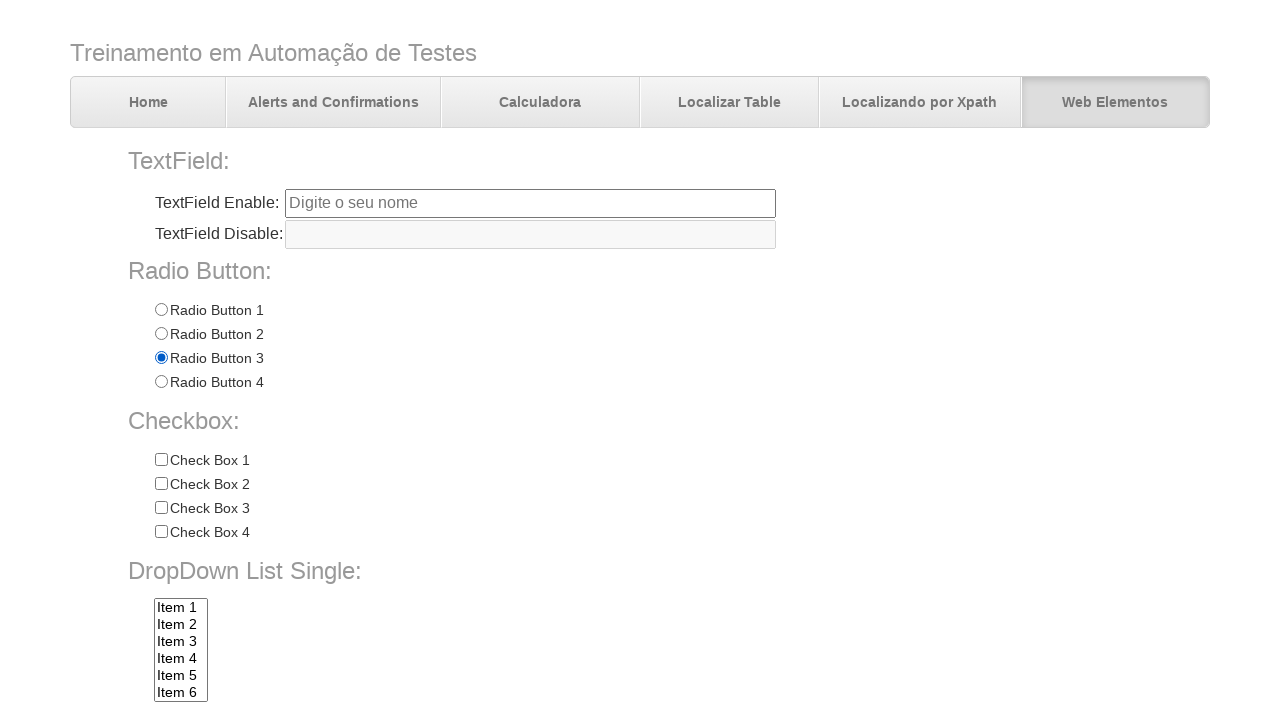

Verified Radio 2 is not selected
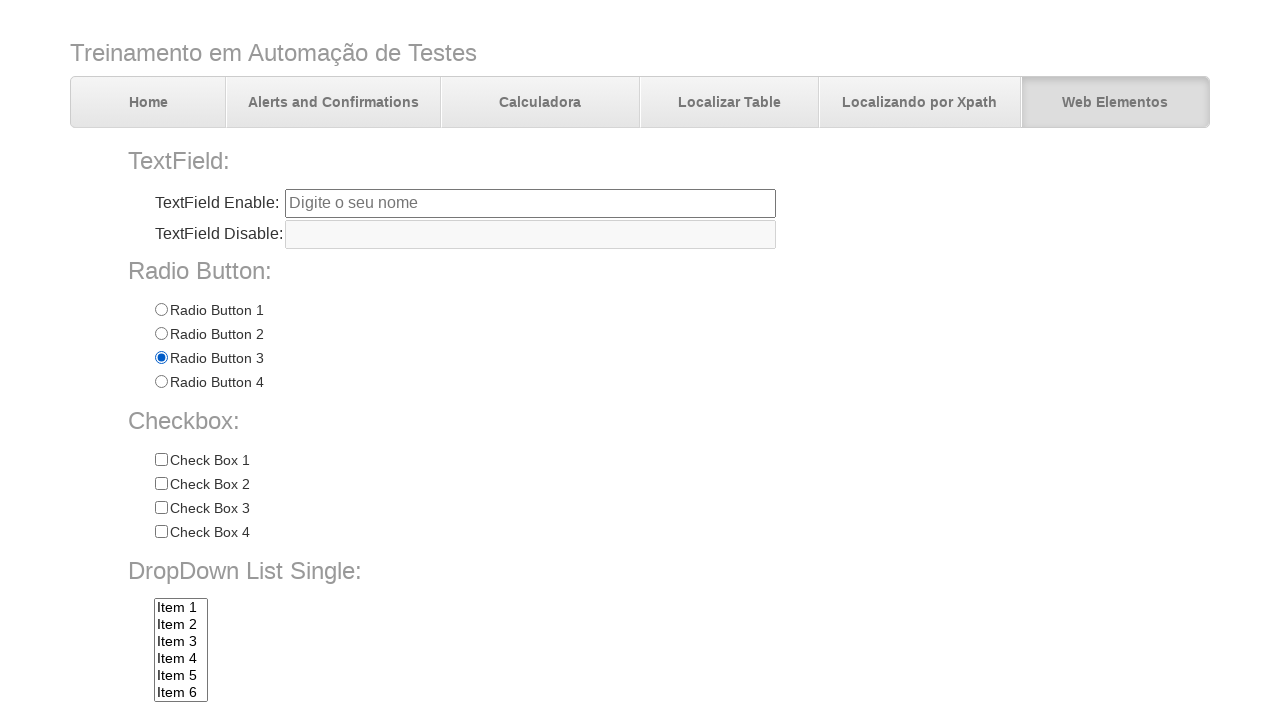

Verified Radio 3 is selected
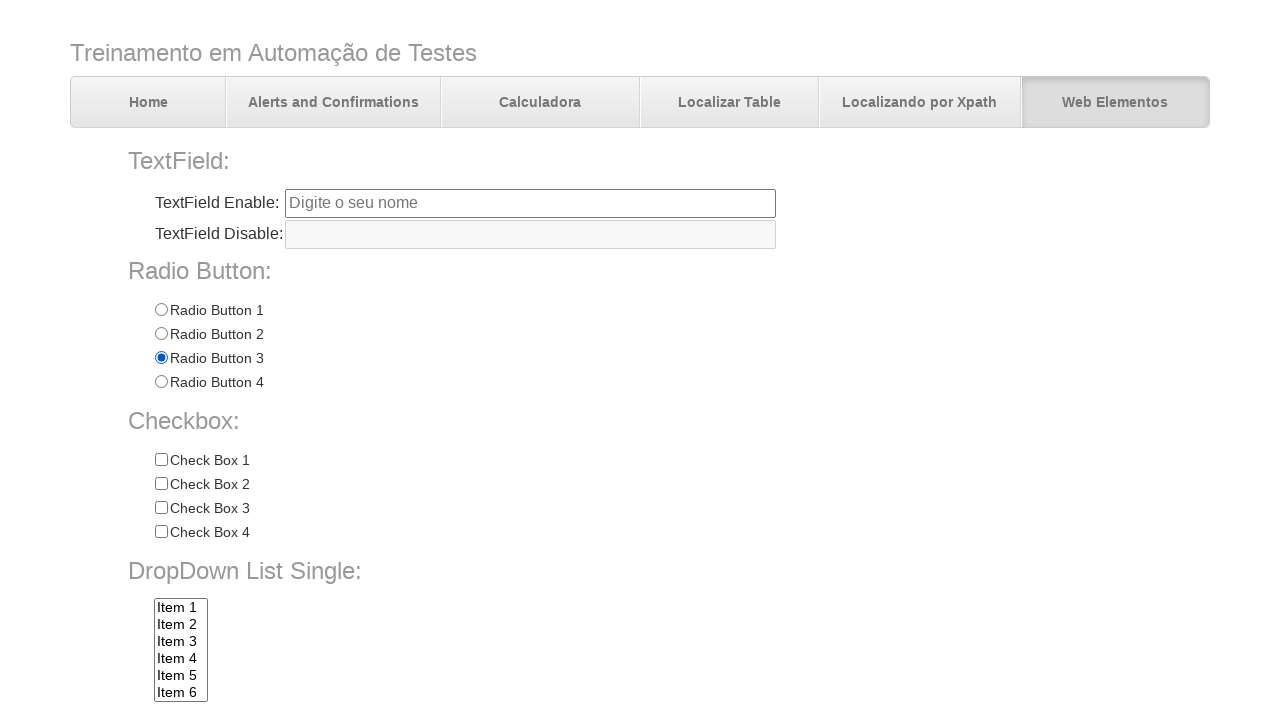

Verified Radio 4 is not selected
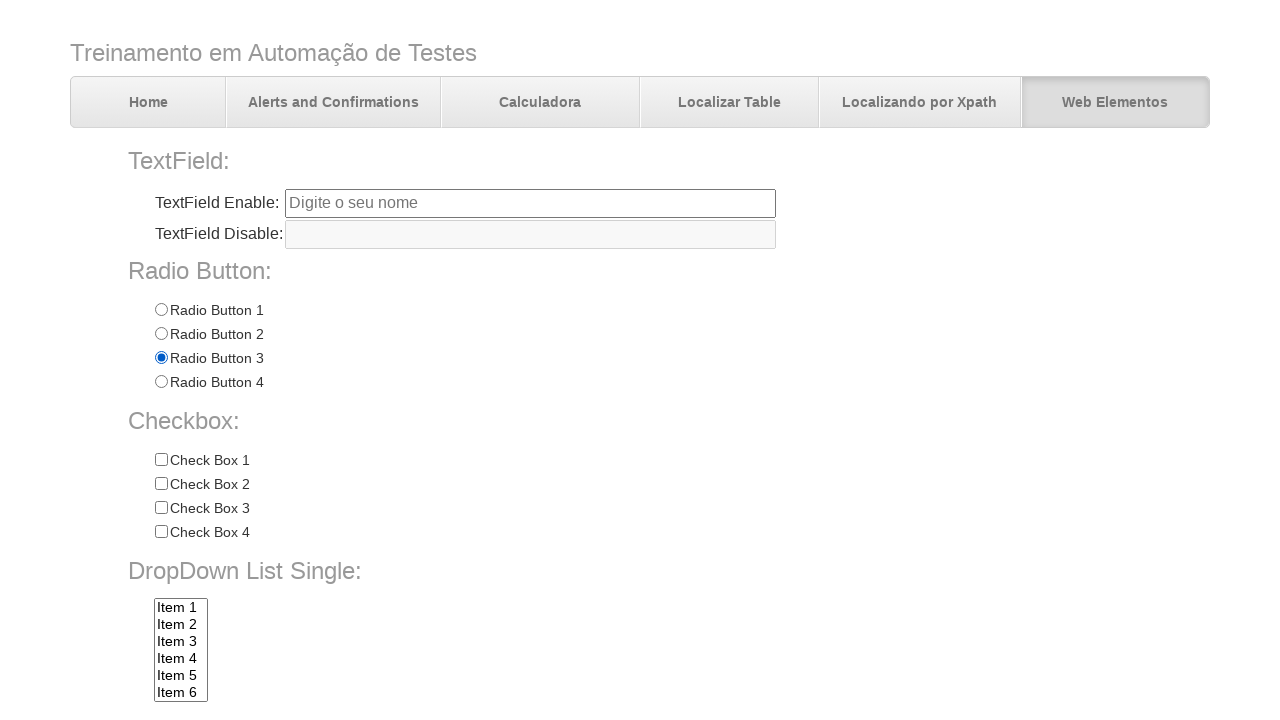

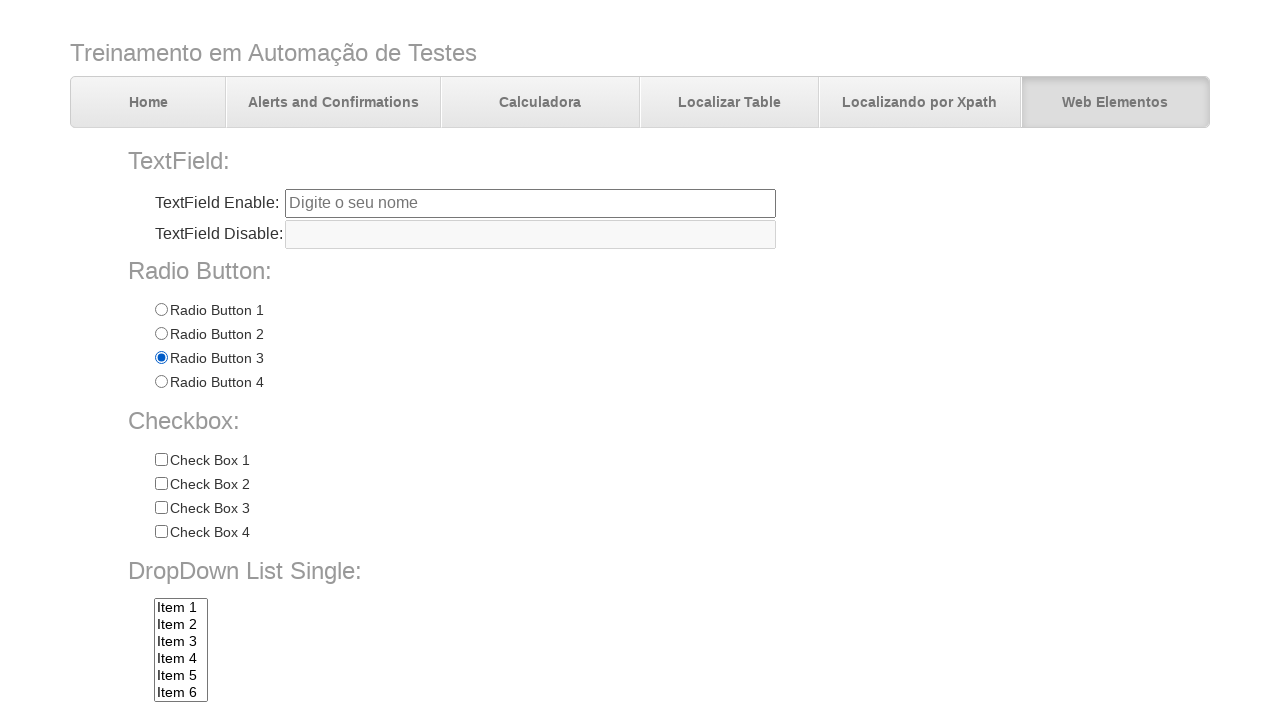